Tests radio button functionality on a practice automation page by verifying visibility, enabled state, and selection of radio buttons, then clicking and confirming selection.

Starting URL: https://testautomationpractice.blogspot.com/

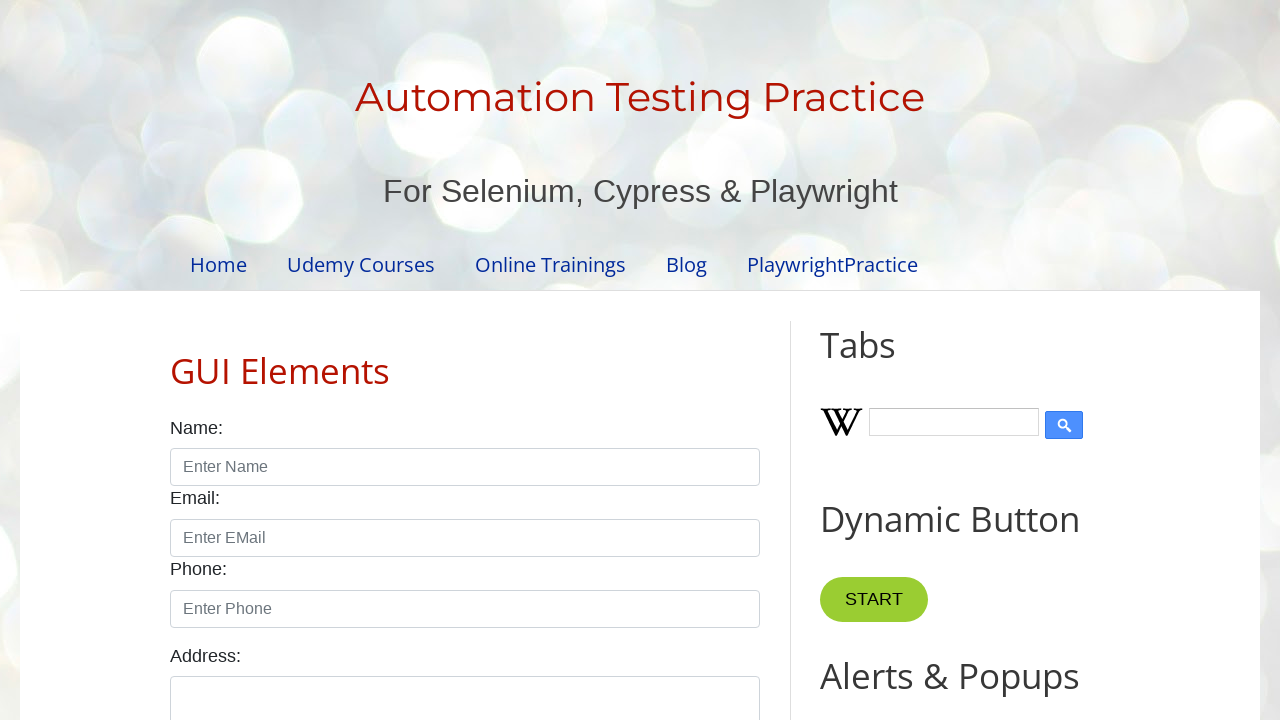

Verified male radio button is visible
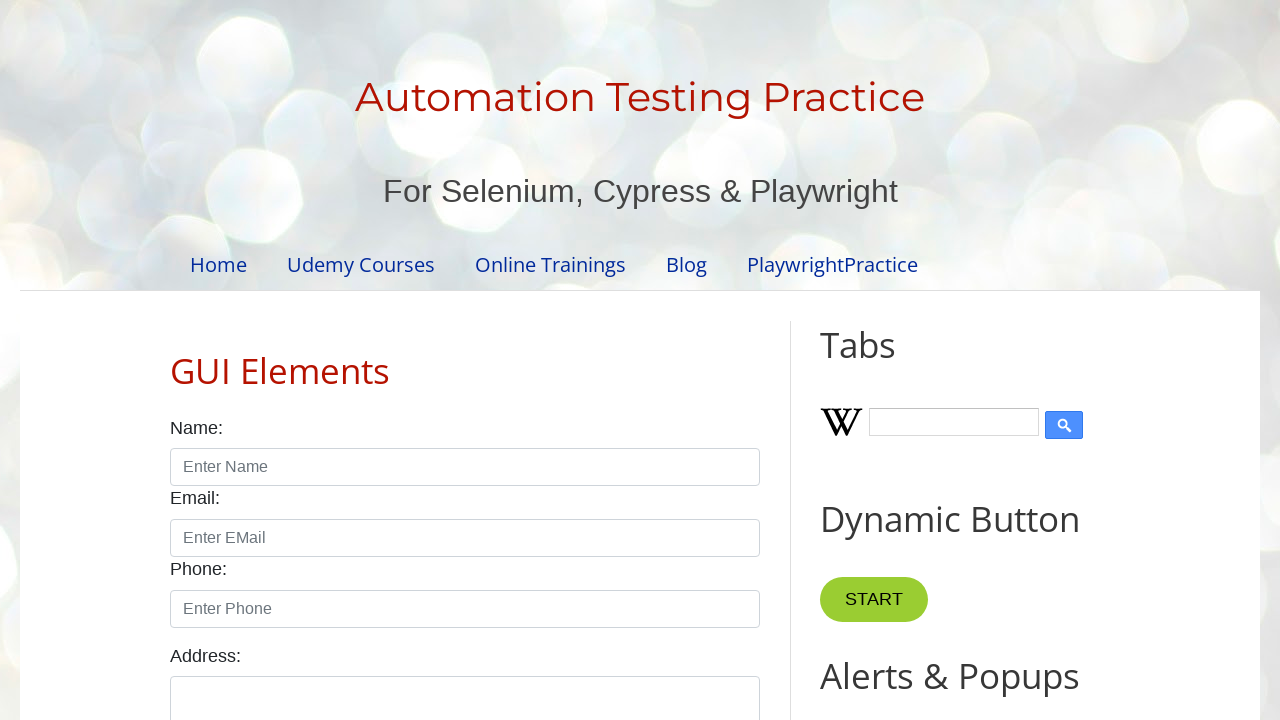

Retrieved female radio button value
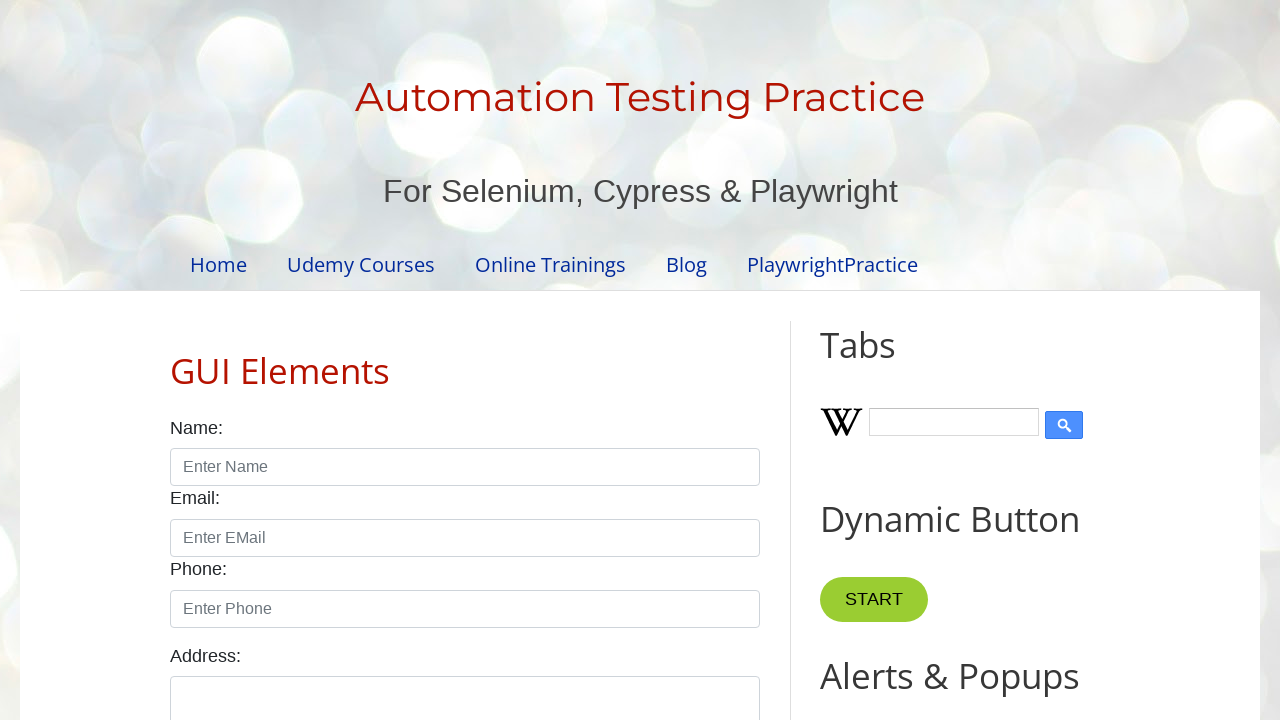

Asserted female radio button value equals 'female'
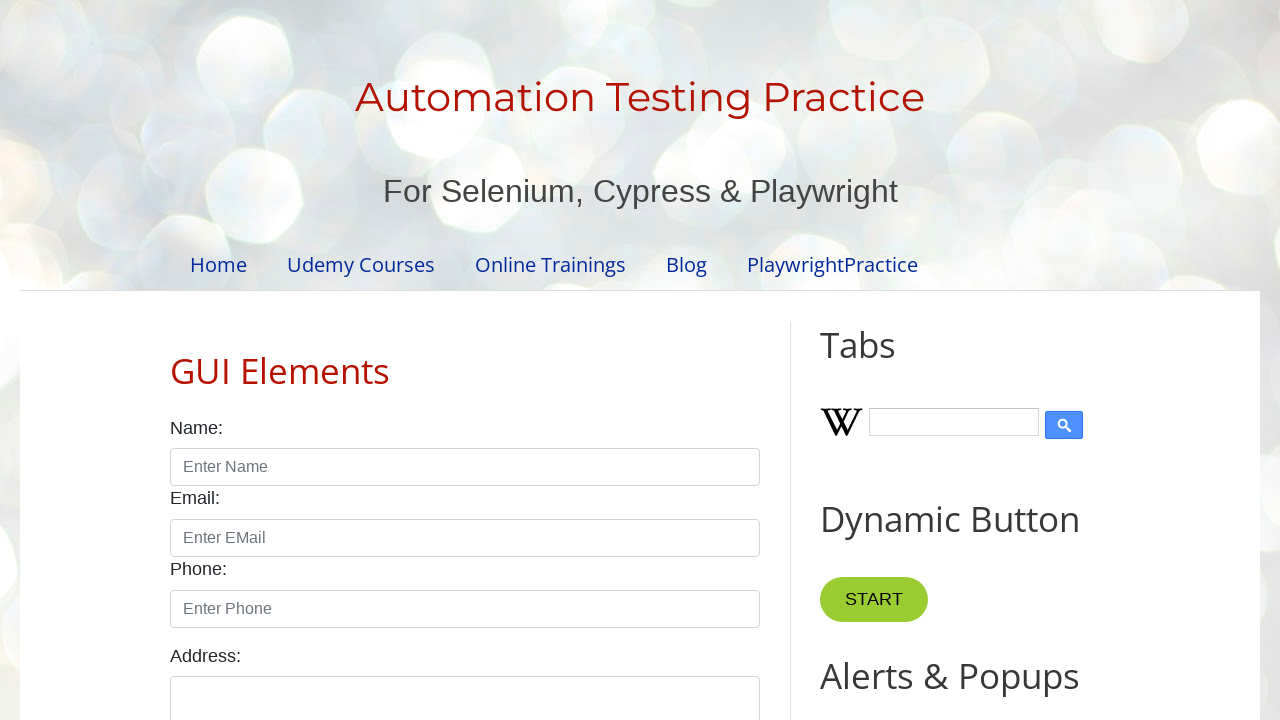

Verified male radio button is enabled
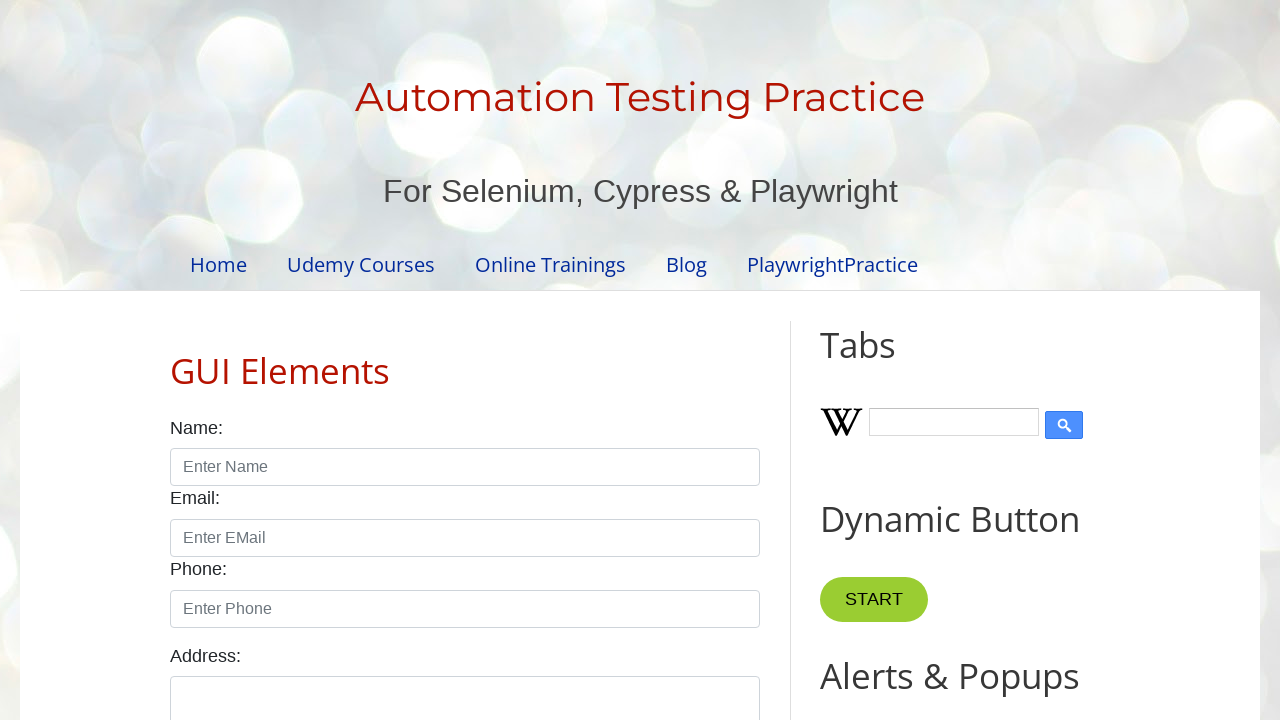

Verified male radio button is editable/clickable
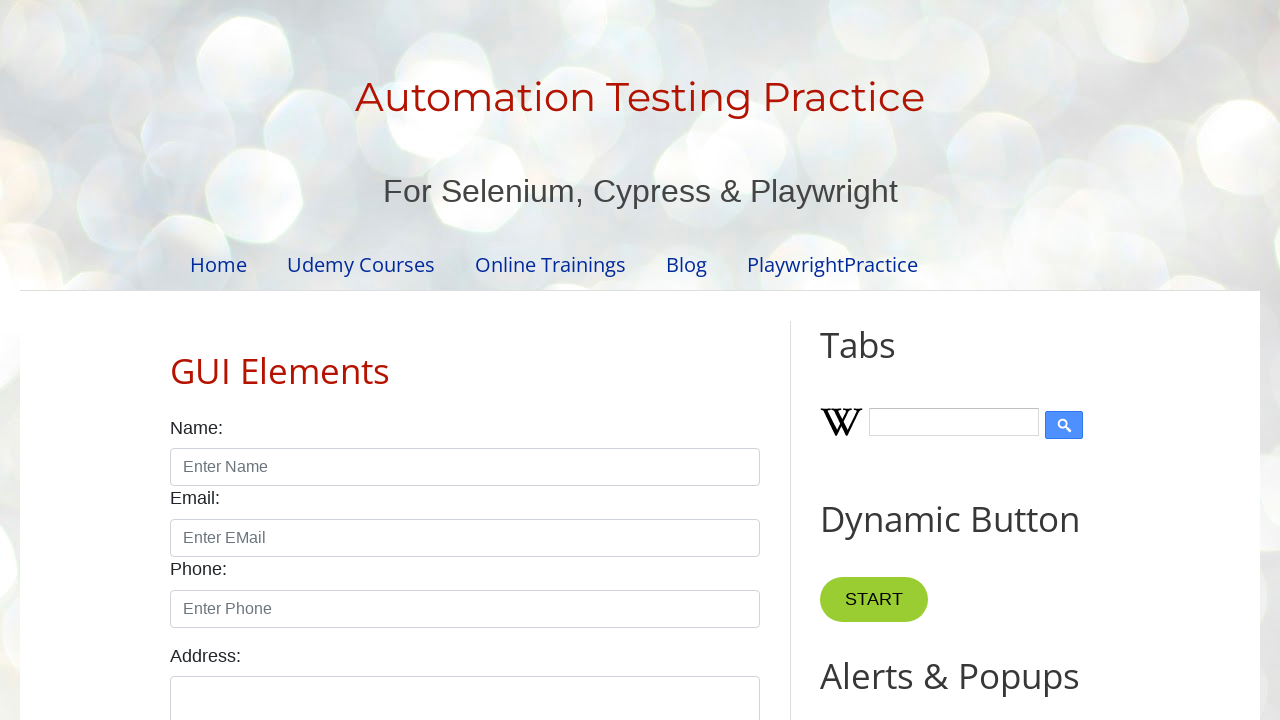

Clicked and checked female radio button at (250, 360) on #female
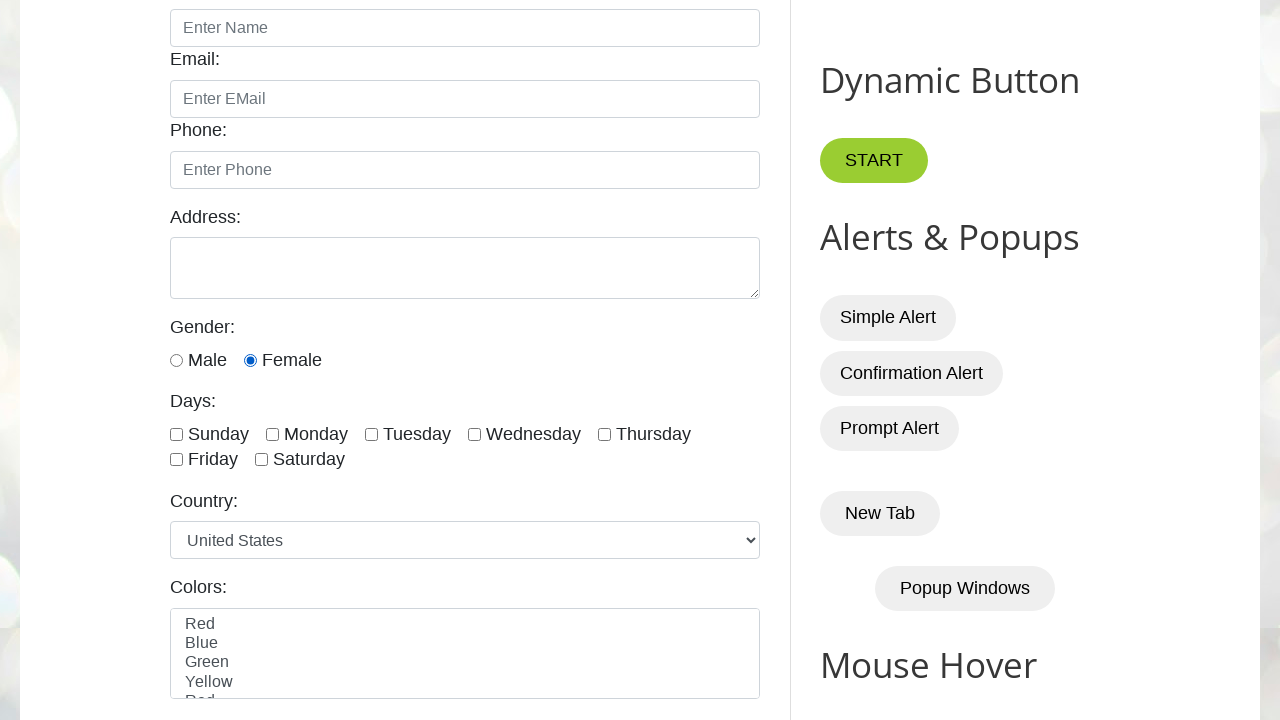

Verified female radio button is now selected
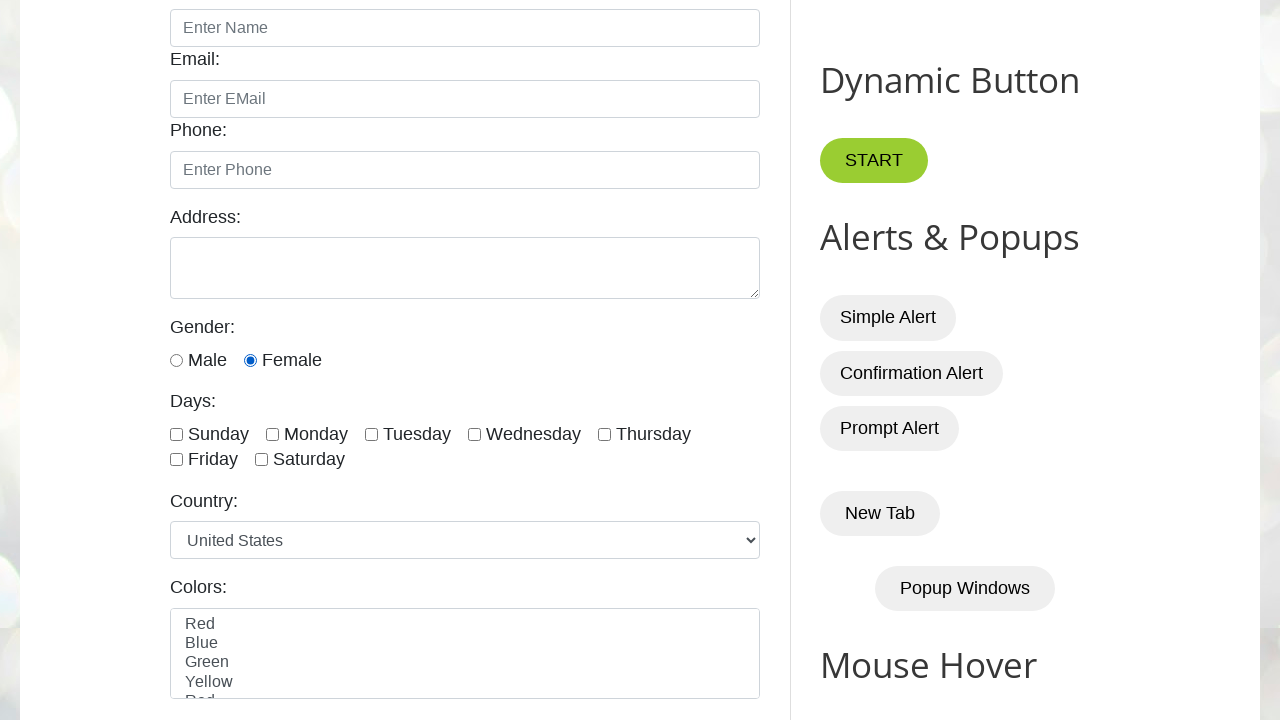

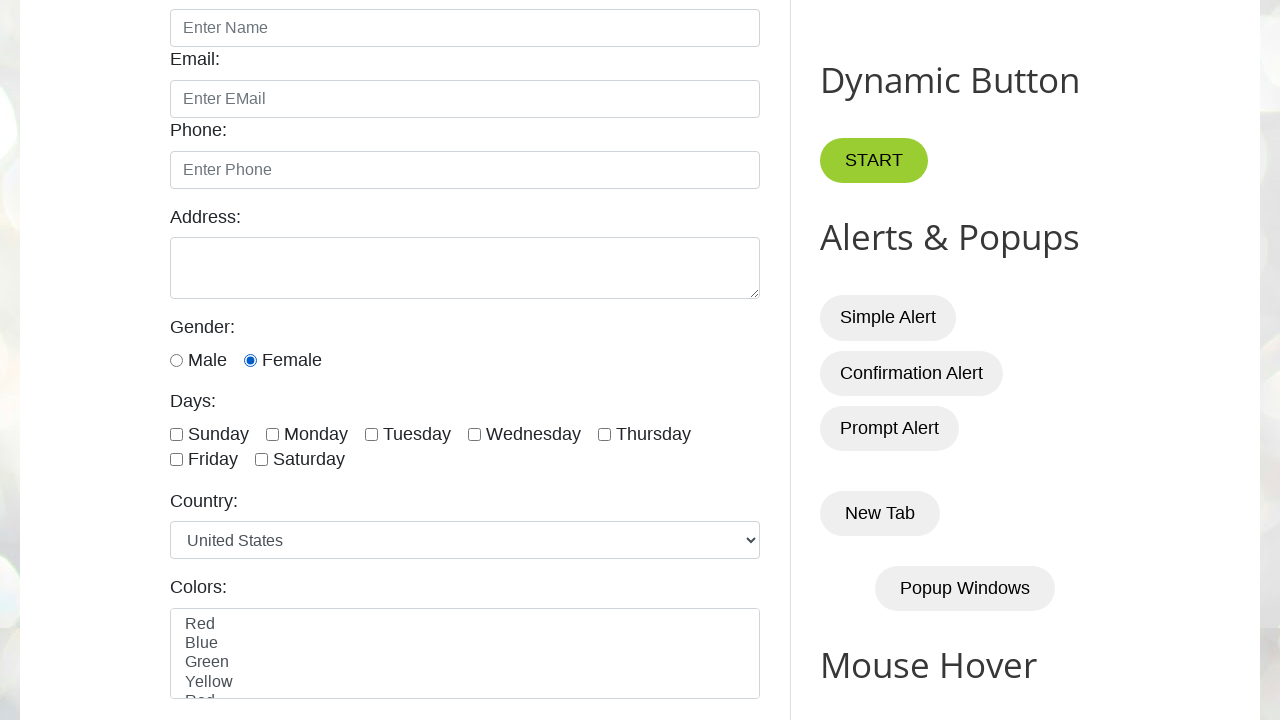